Tests Animal Planet website navigation by clicking on Shows menu, then Wildlife category, and verifying the shows list is displayed

Starting URL: https://www.animalplanet.com/

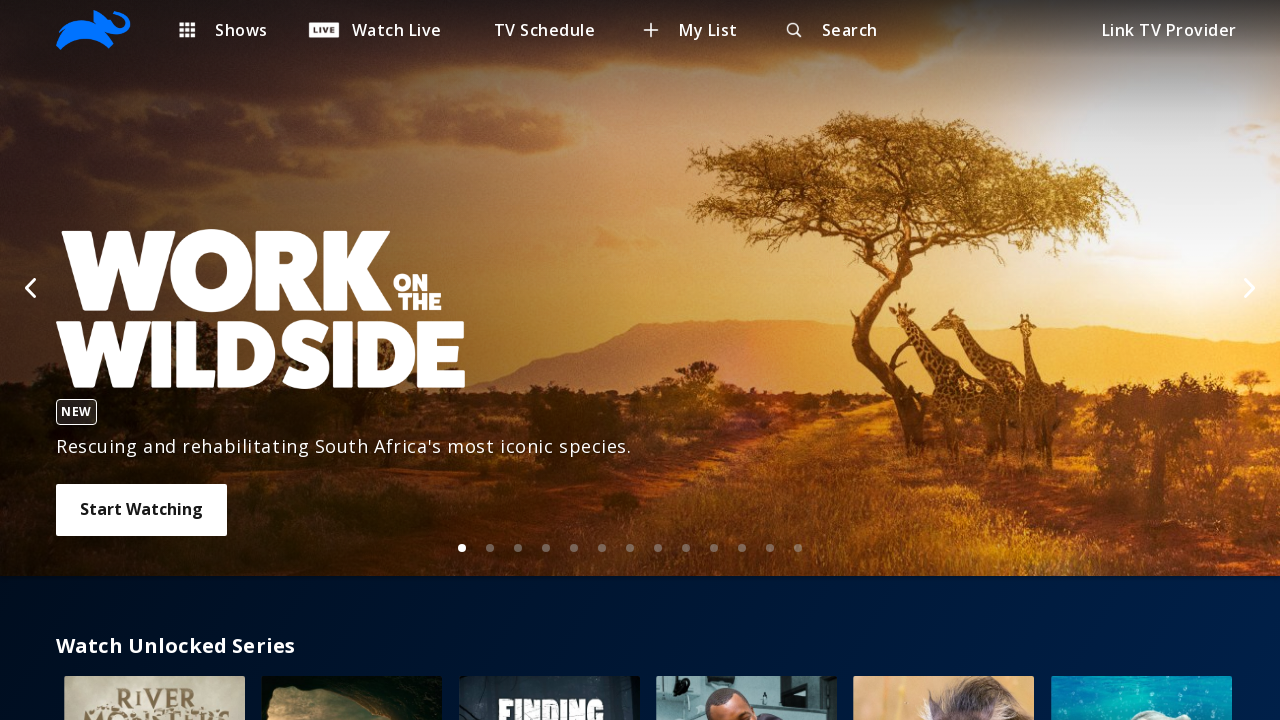

Site logo loaded and visible
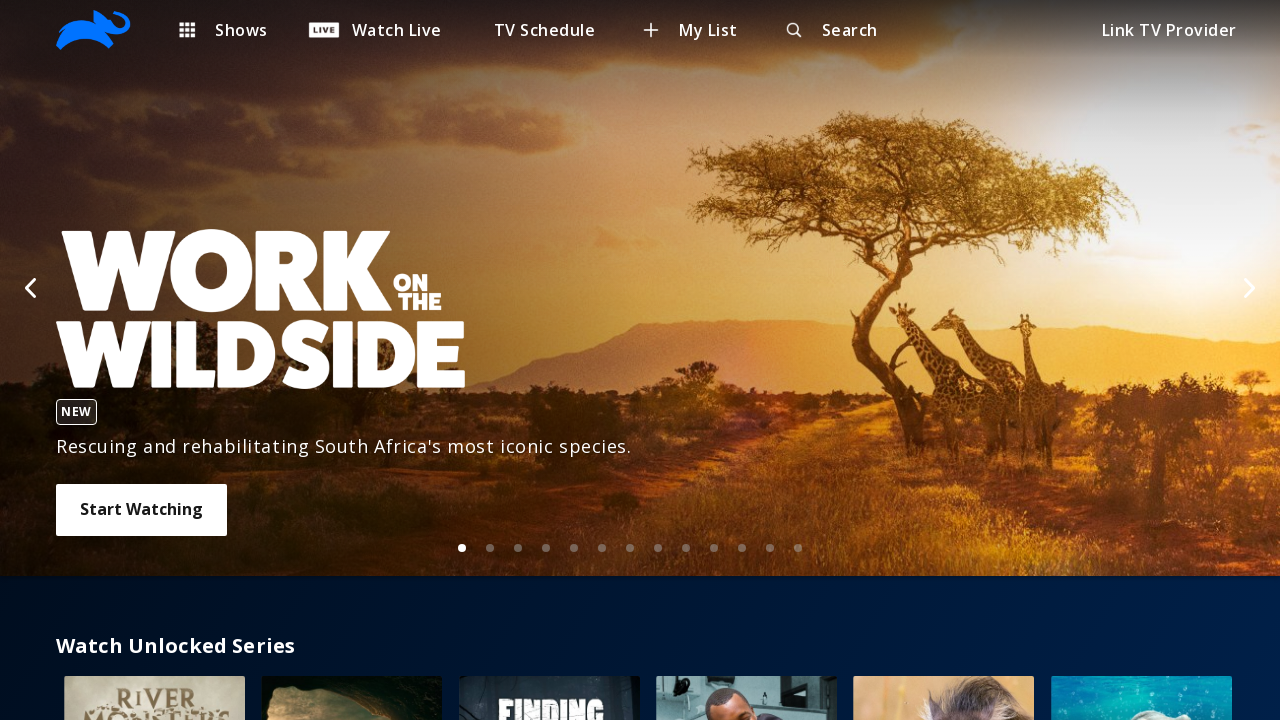

Shows menu element is present
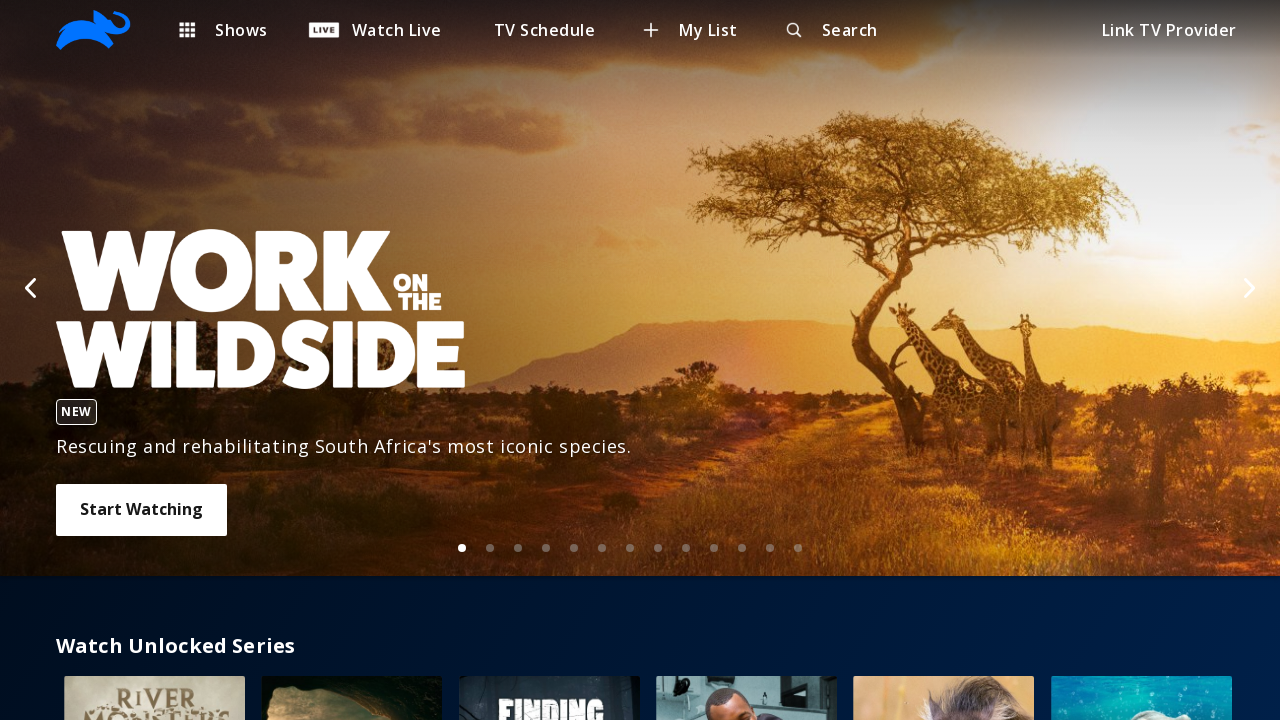

Clicked on Shows menu at (241, 30) on xpath=//p[contains(text(),'Shows')]
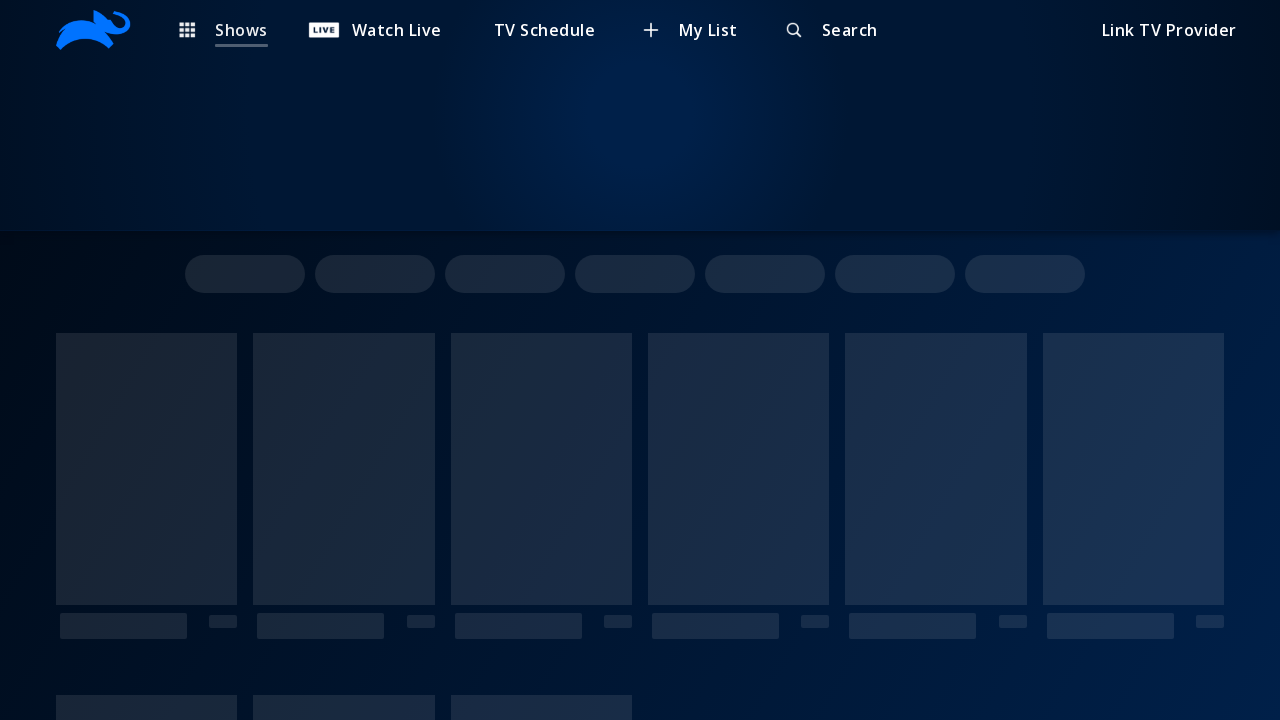

Wildlife category element is present
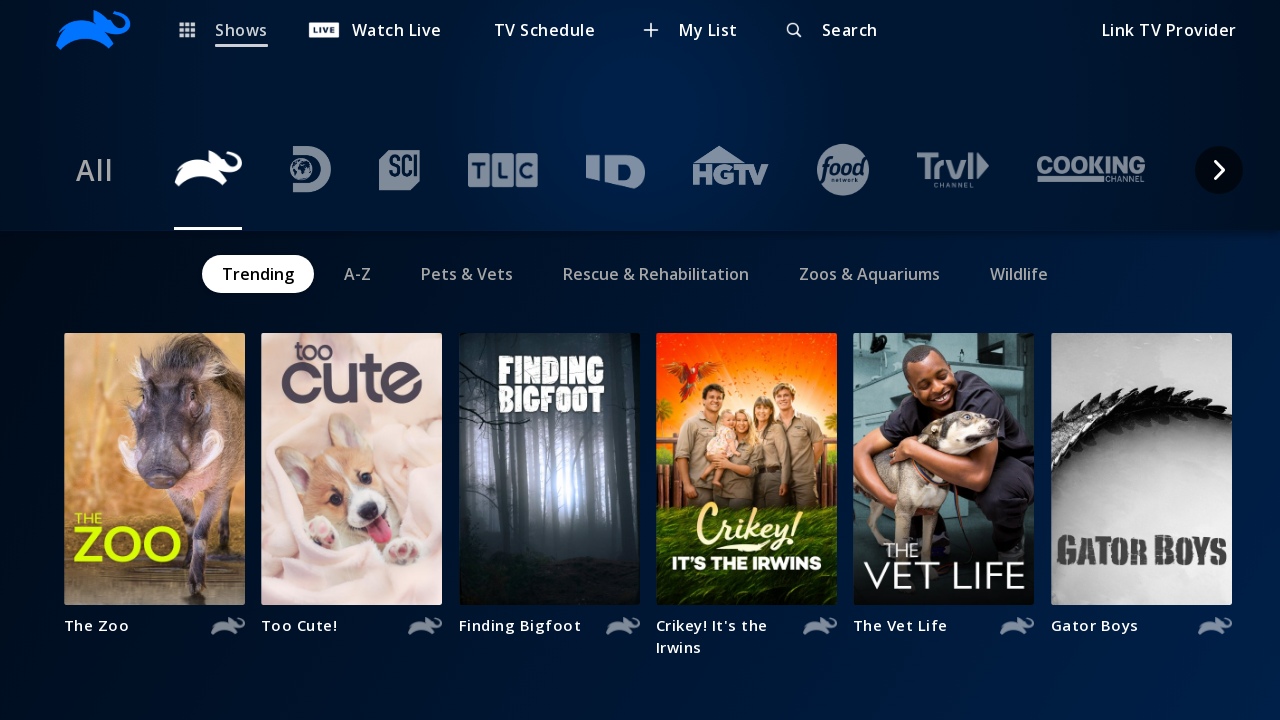

Clicked on Wildlife category at (1019, 274) on xpath=//span[contains(text(),'Wildlife')]
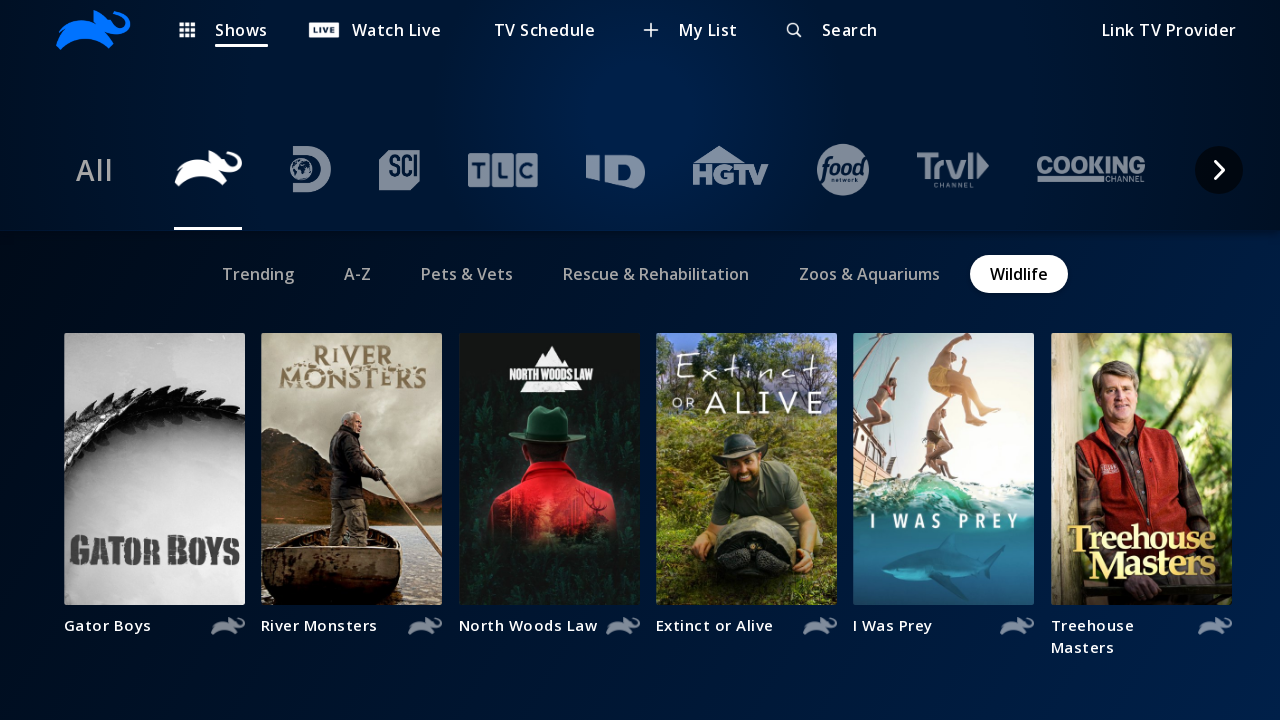

Shows list is displayed
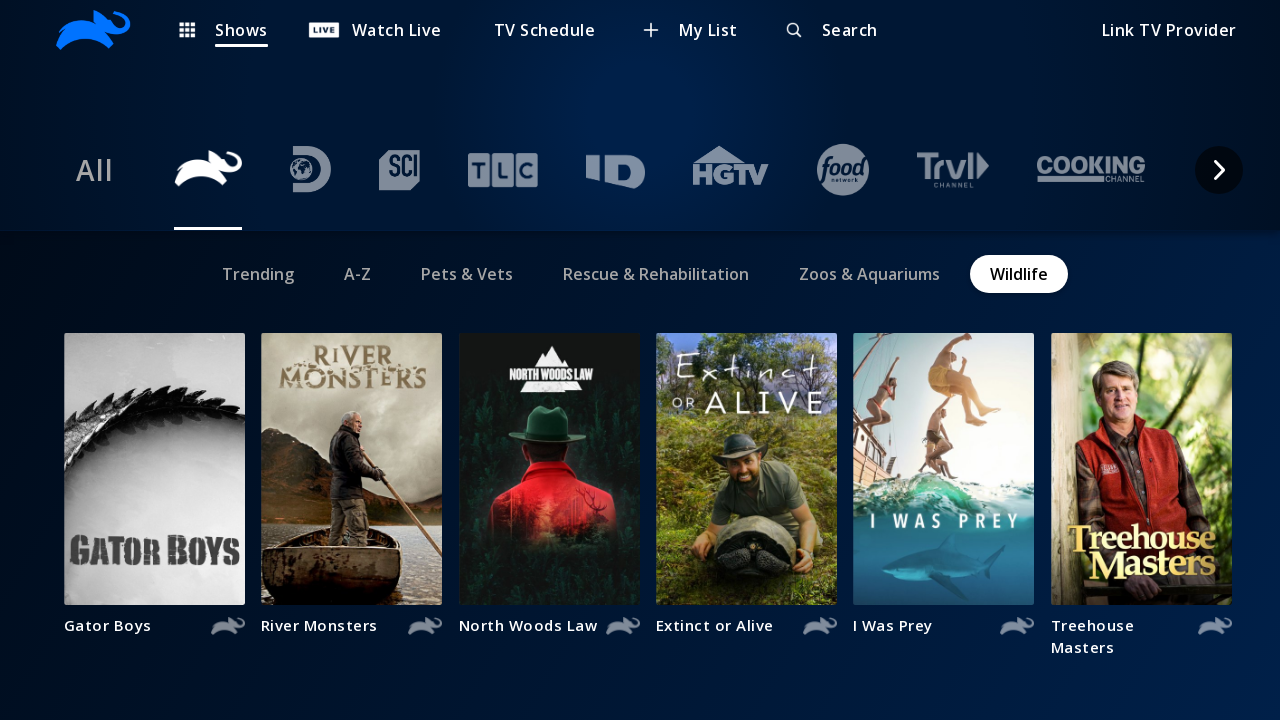

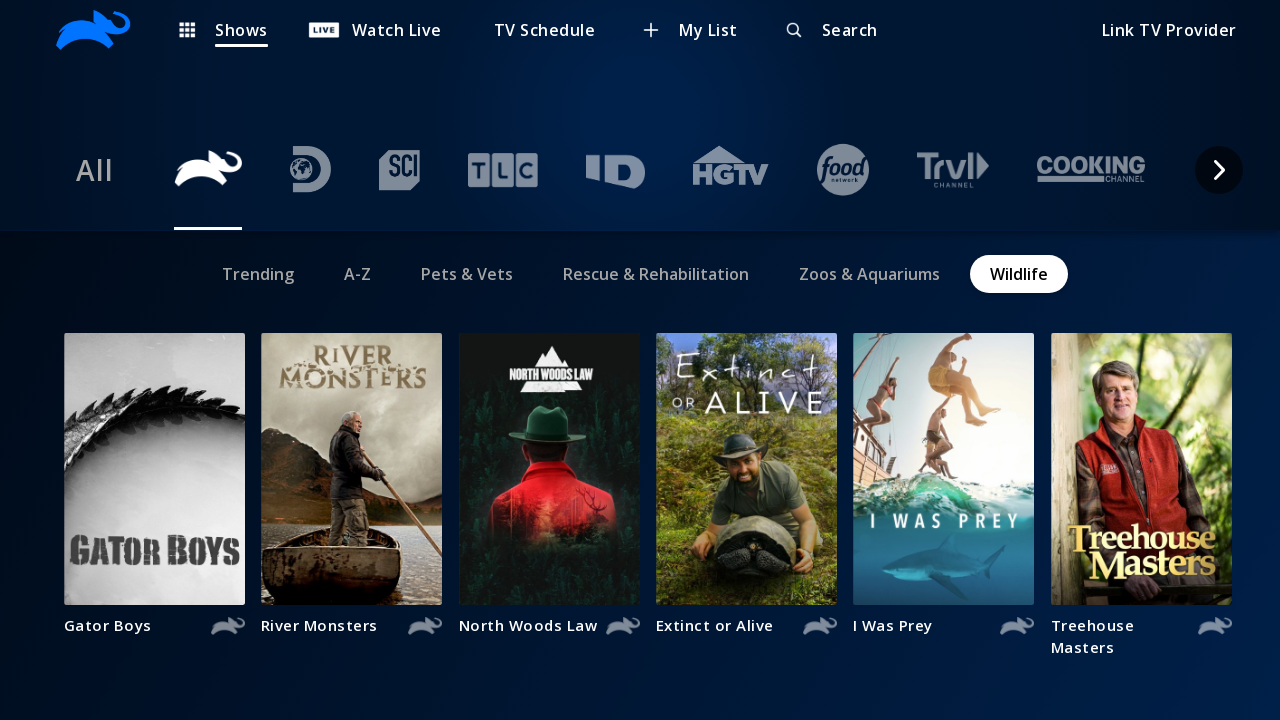